Navigates to a GitHub Pages site and retrieves the page title

Starting URL: https://hishere.github.io

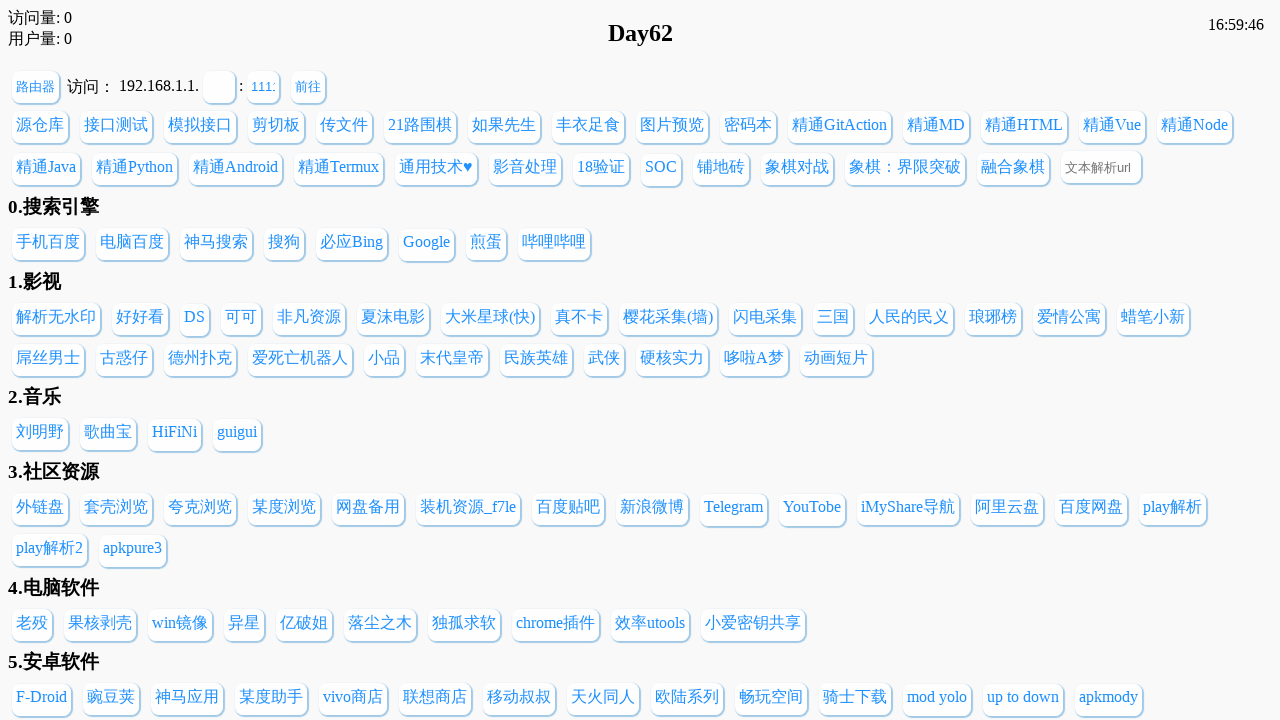

Waited for page to reach domcontentloaded state
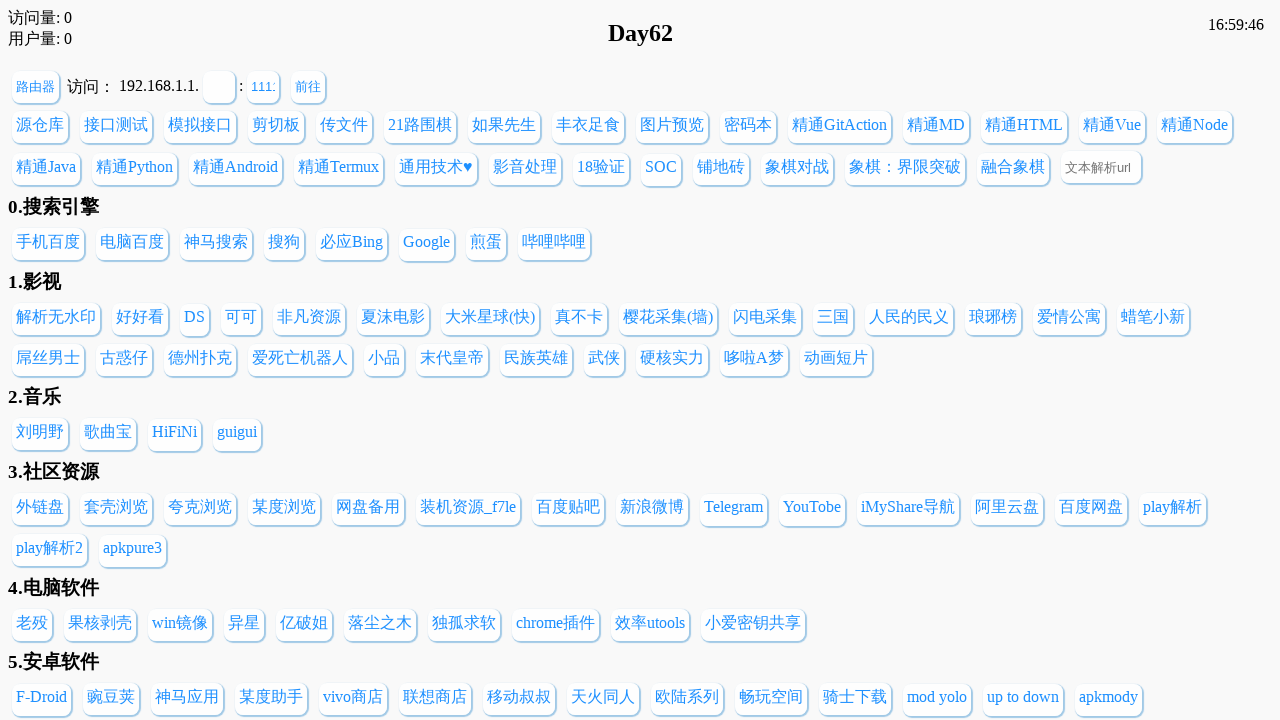

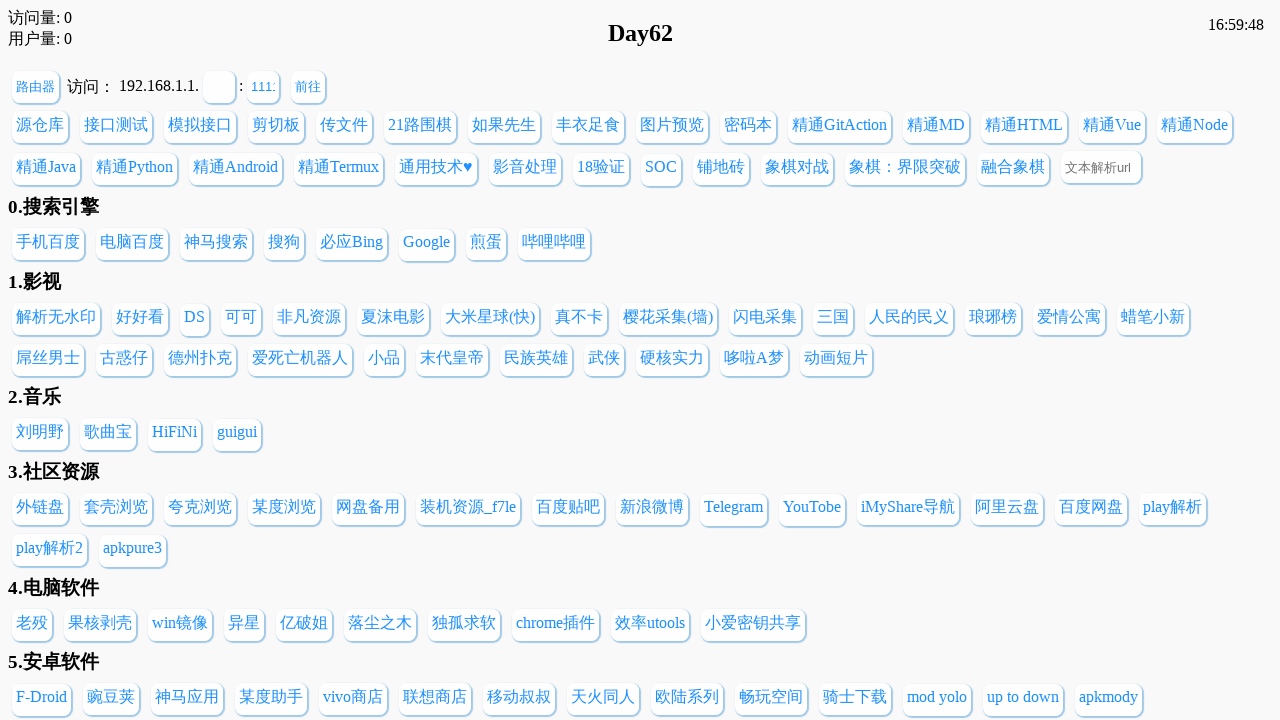